Searches for 'coffee' on Target website by entering the search term and clicking the search button

Starting URL: https://www.target.com/

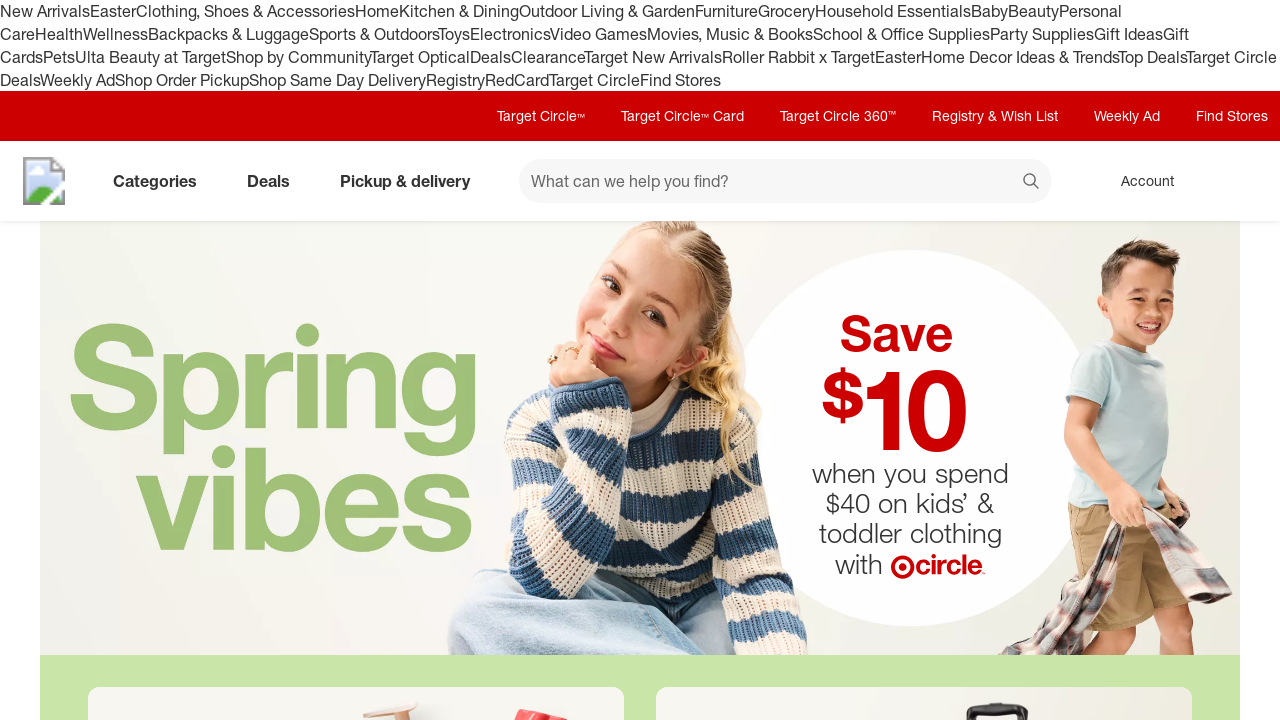

Entered 'coffee' in search field on #search
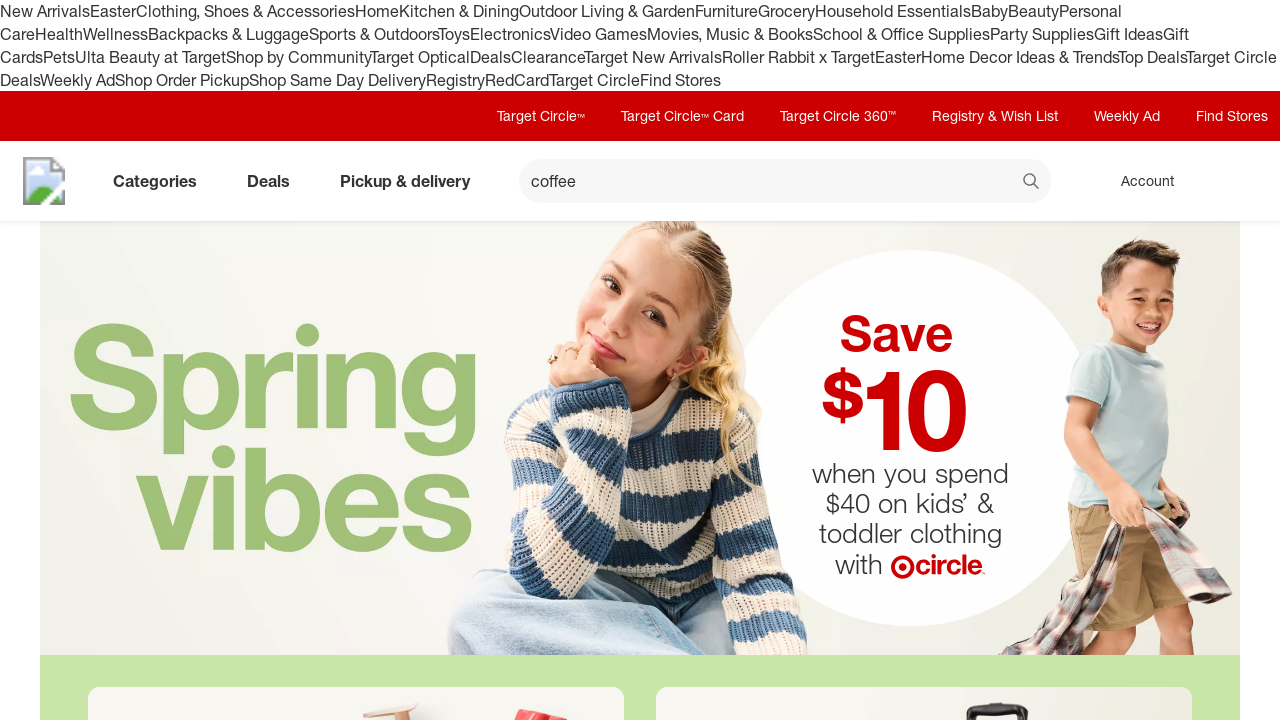

Clicked search button to search for coffee at (1032, 183) on xpath=//button[@data-test='@web/Search/SearchButton']
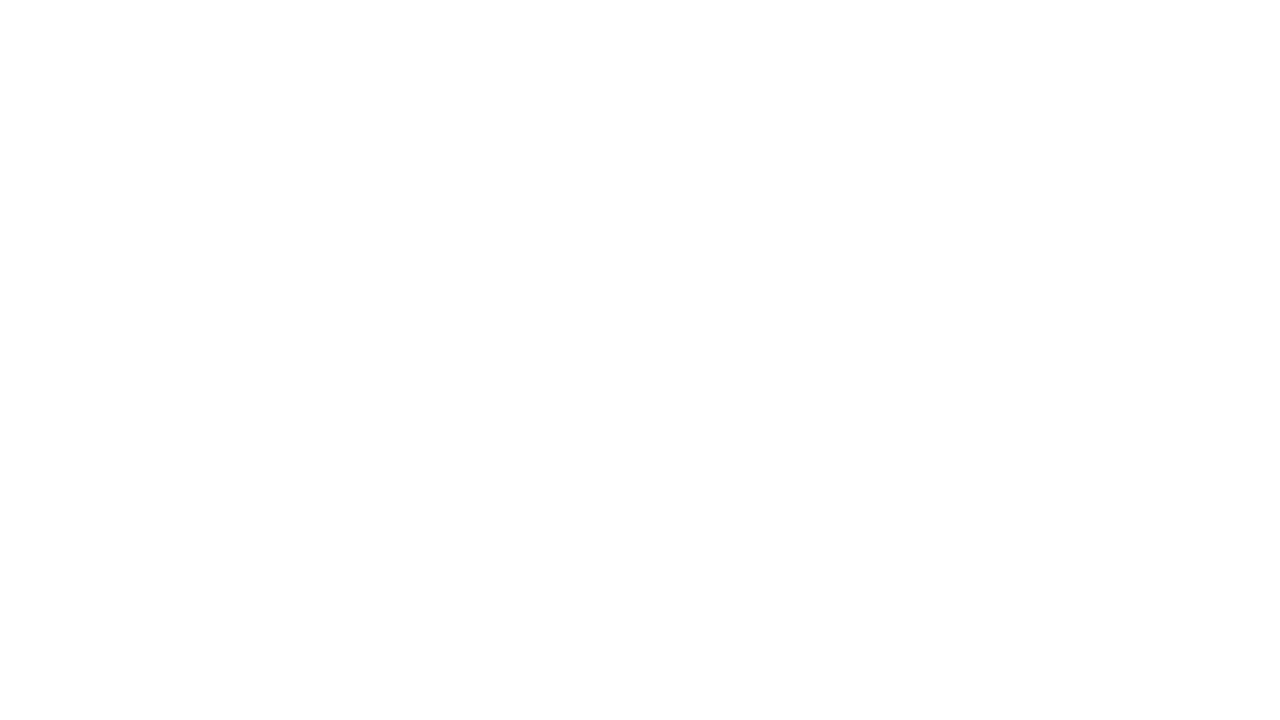

Waited for search results page to load completely
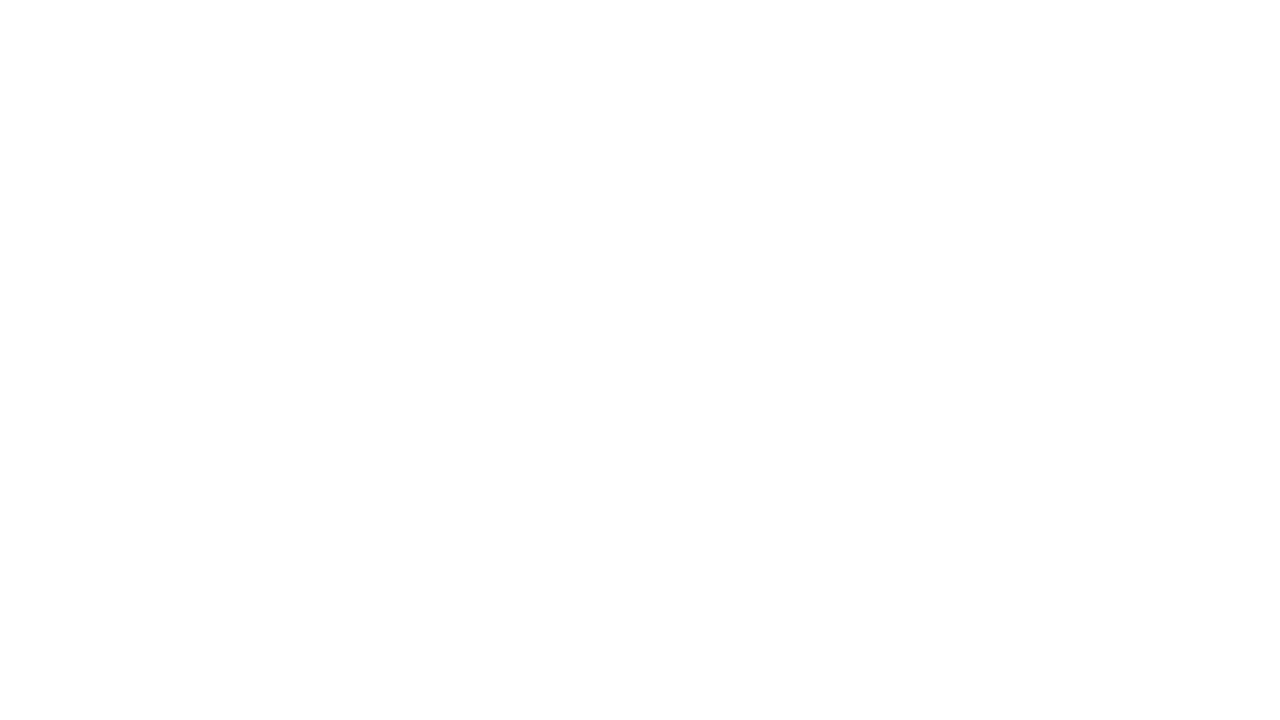

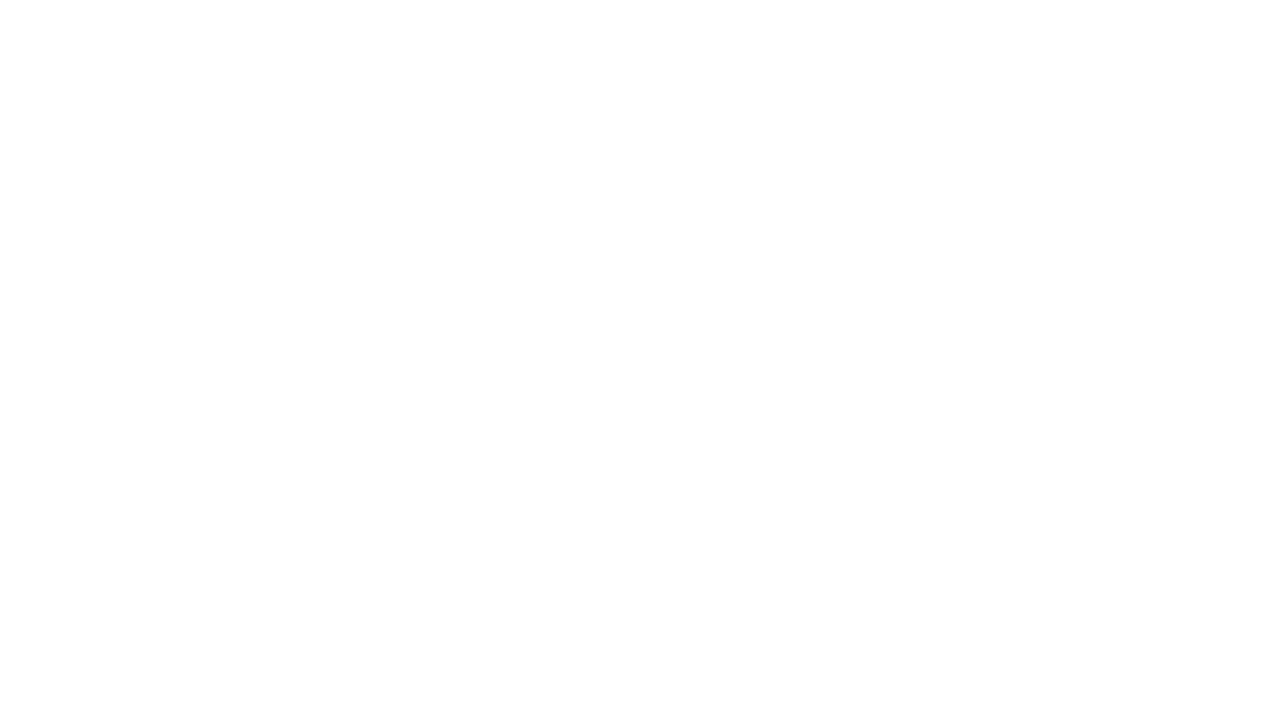